Tests A/B test opt-out by visiting the page, checking if in A/B test group, adding an opt-out cookie, refreshing, and verifying the page shows "No A/B Test"

Starting URL: http://the-internet.herokuapp.com/abtest

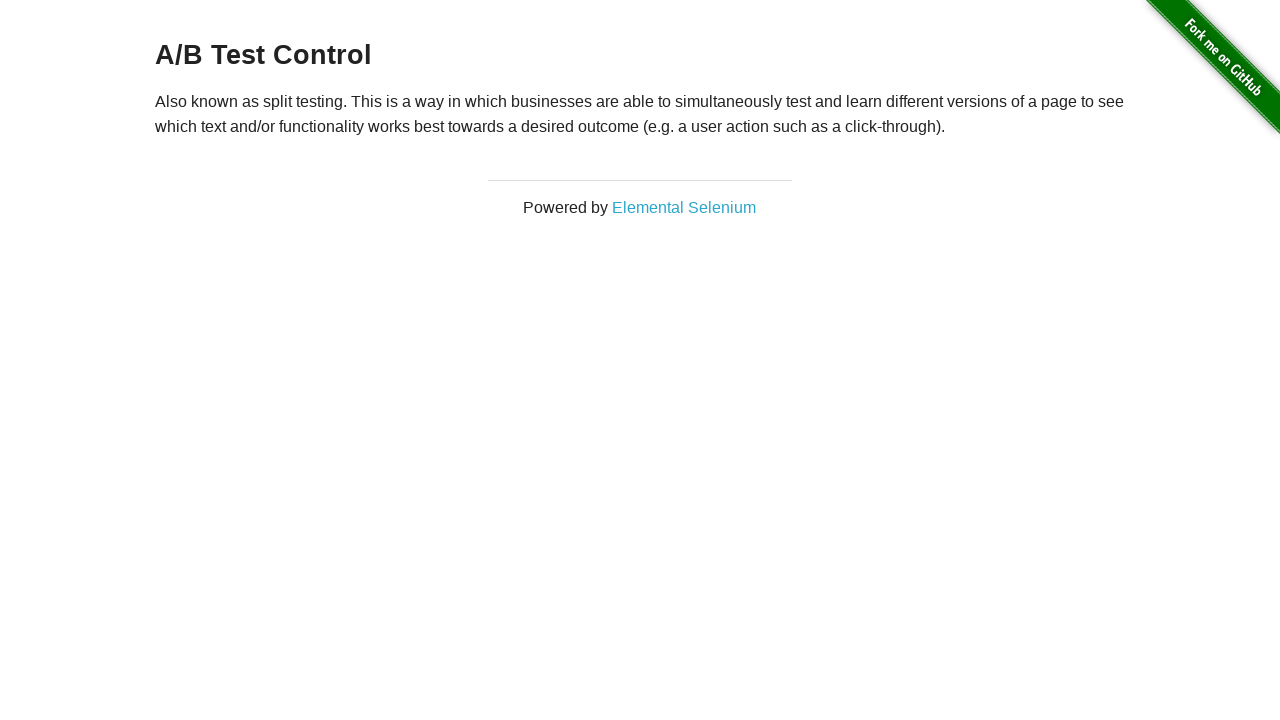

Navigated to A/B test page
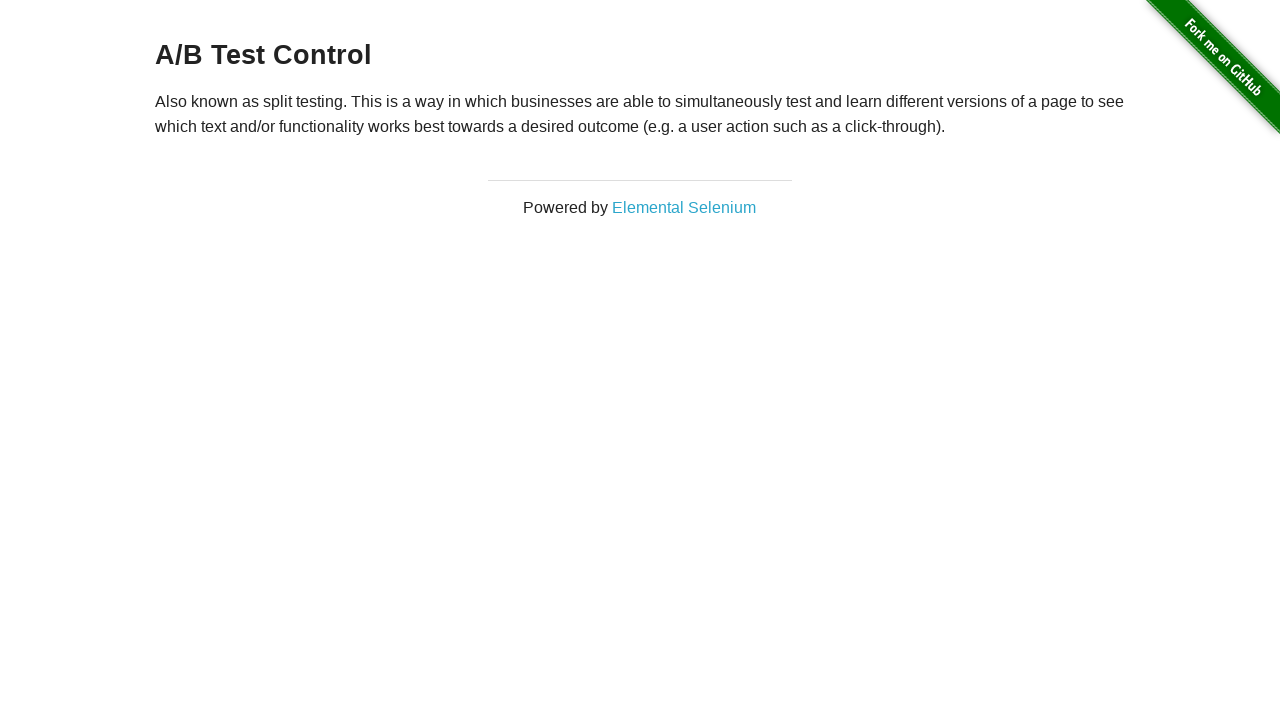

Retrieved heading text to check A/B test status
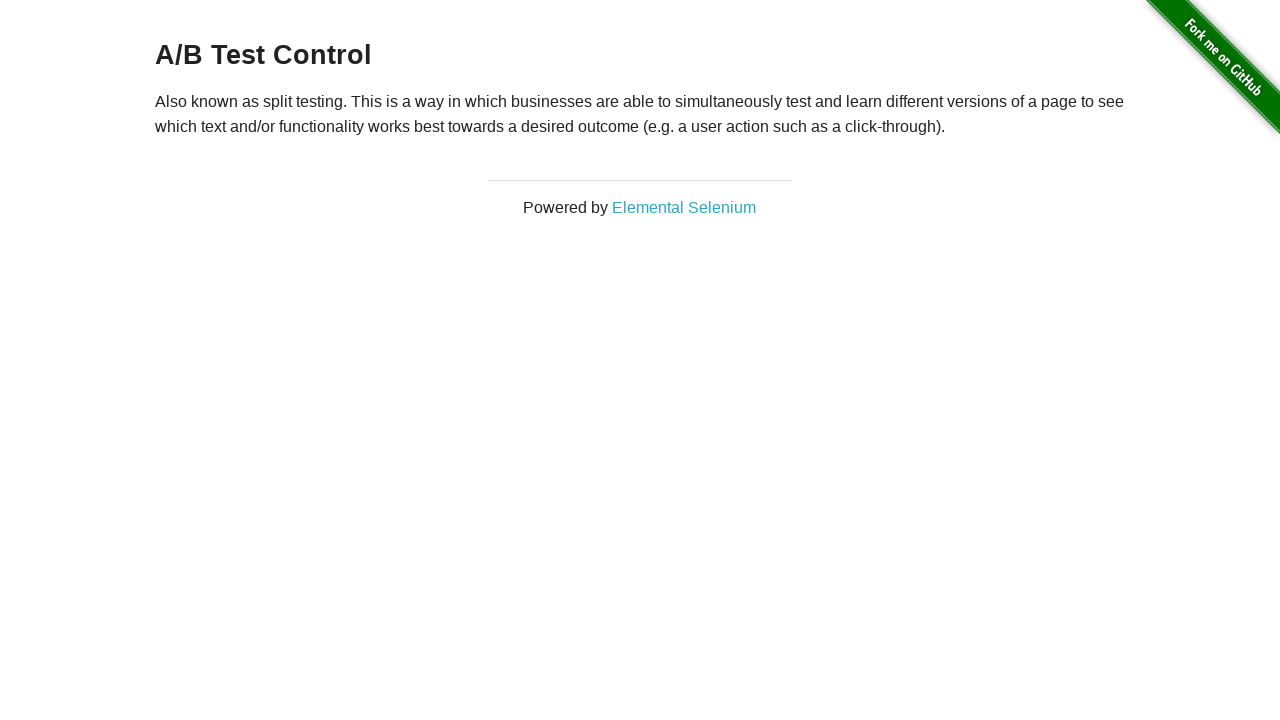

Added optimizelyOptOut cookie to opt out of A/B test
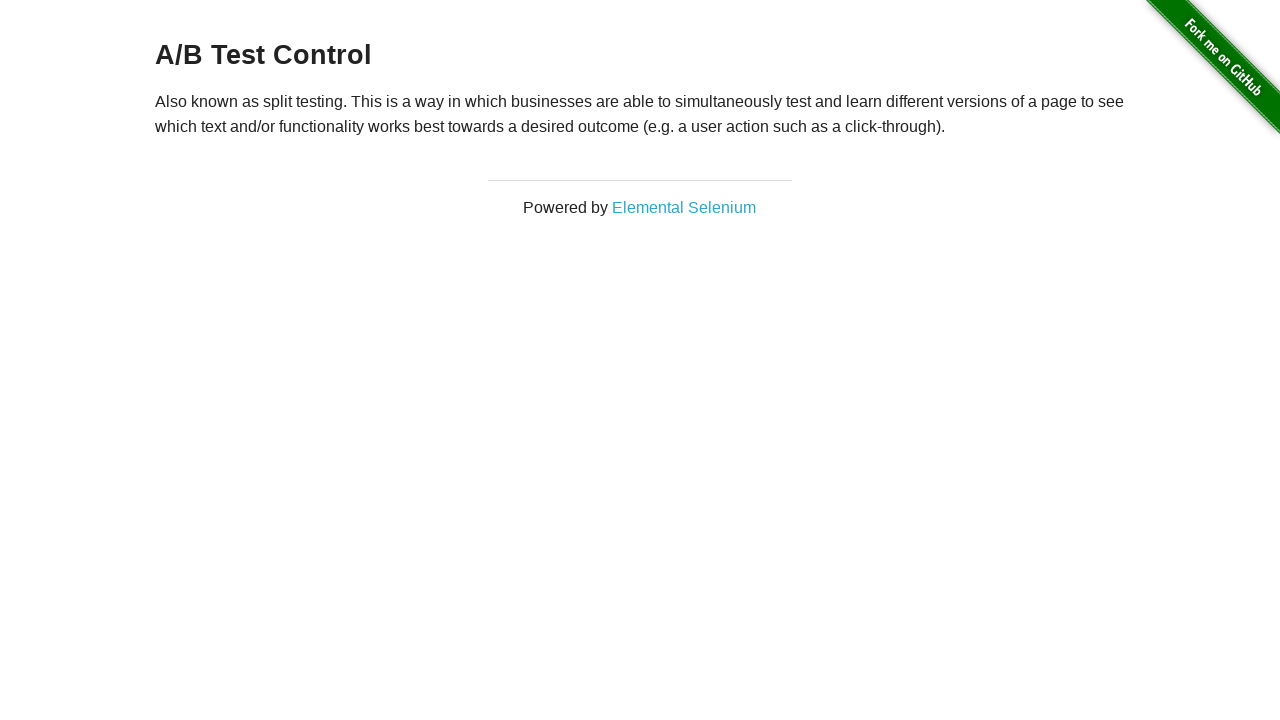

Reloaded page after adding opt-out cookie
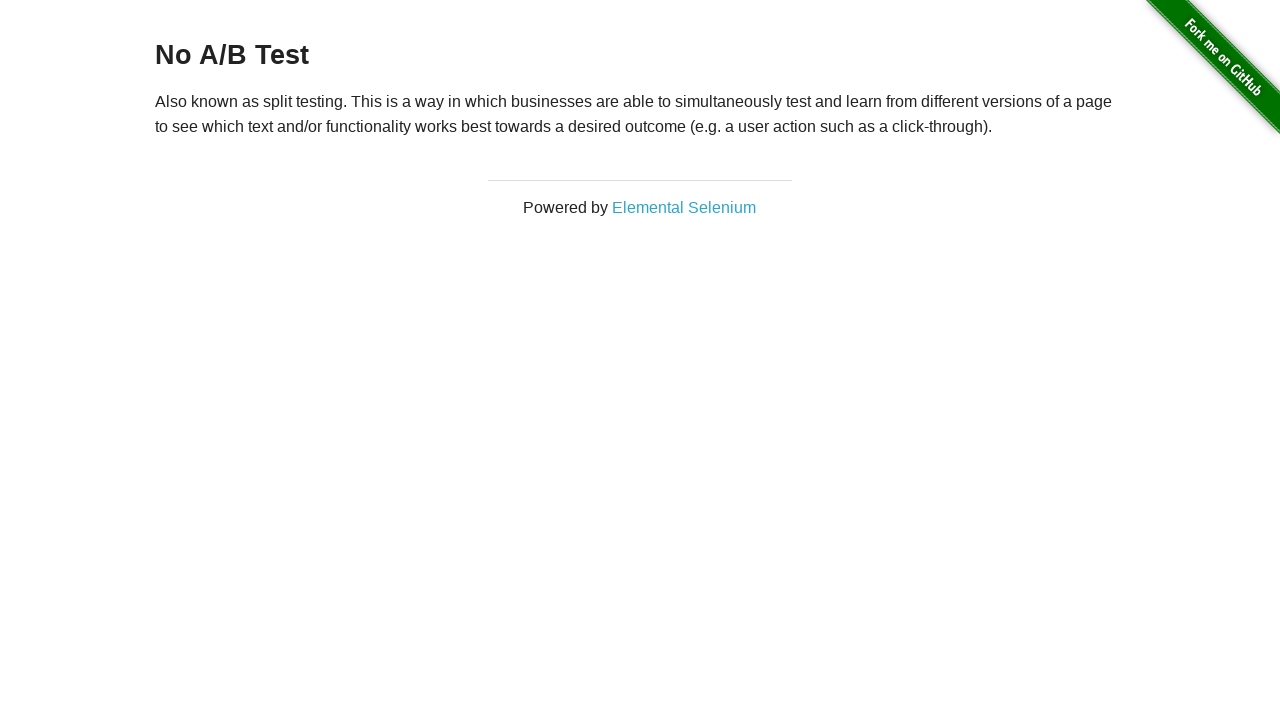

Retrieved heading text after page reload
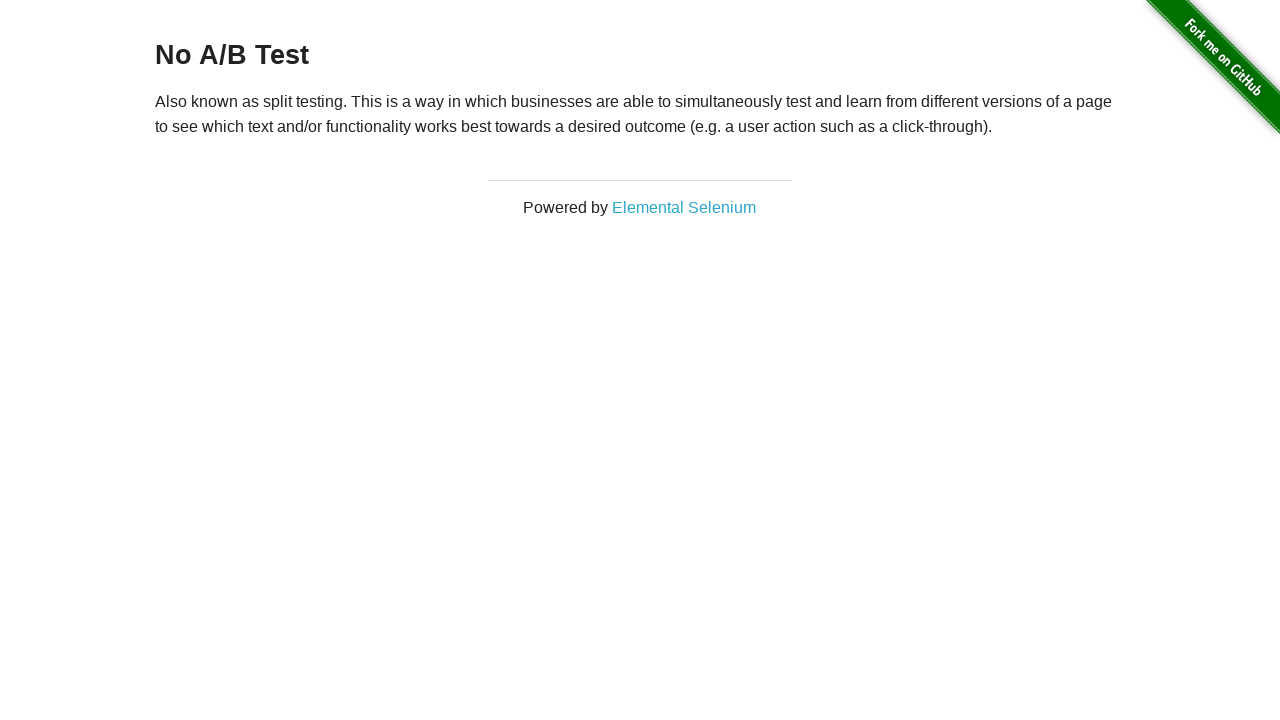

Verified page displays 'No A/B Test' after opt-out
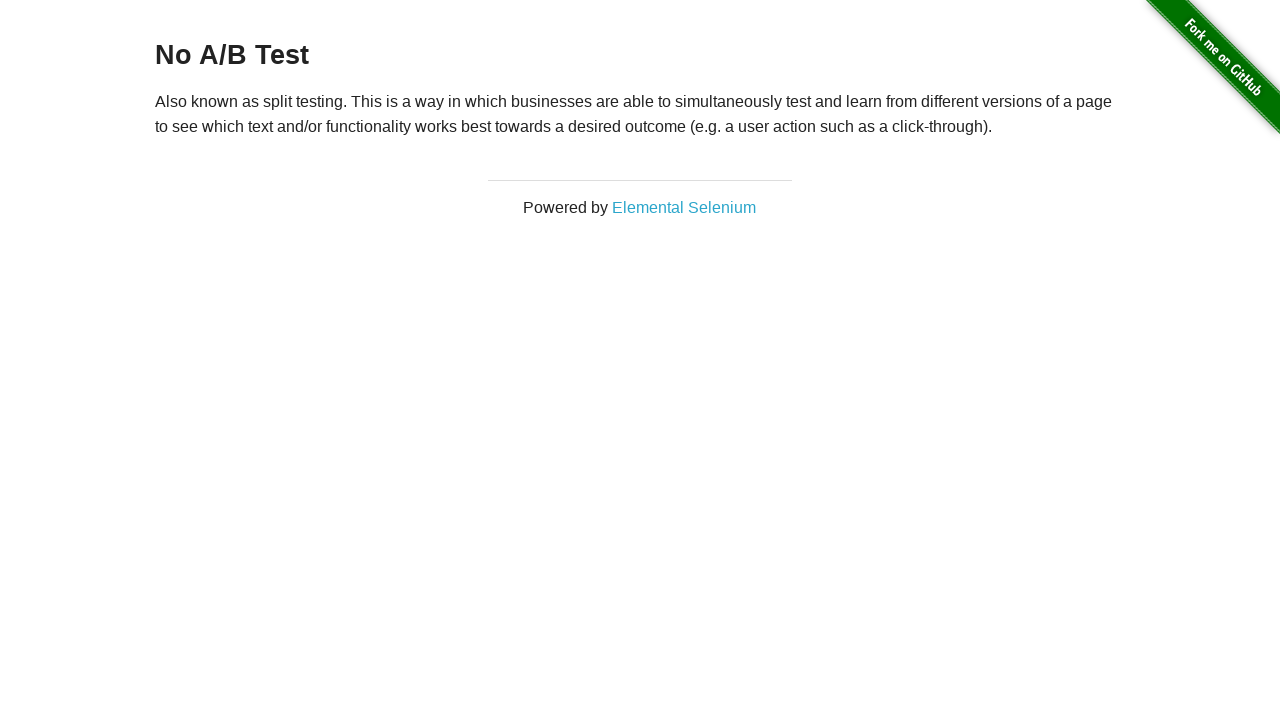

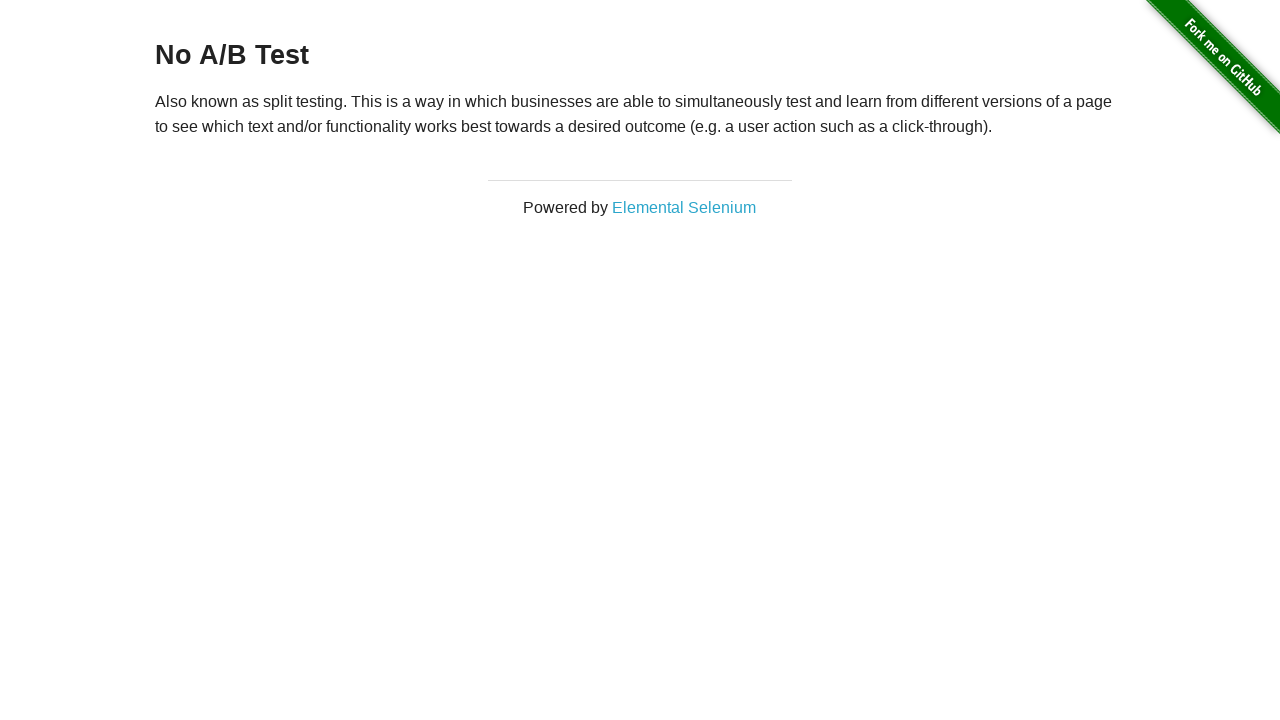